Tests sorting the Due column on table2 (with semantic class markup) in ascending order using descriptive class selectors

Starting URL: http://the-internet.herokuapp.com/tables

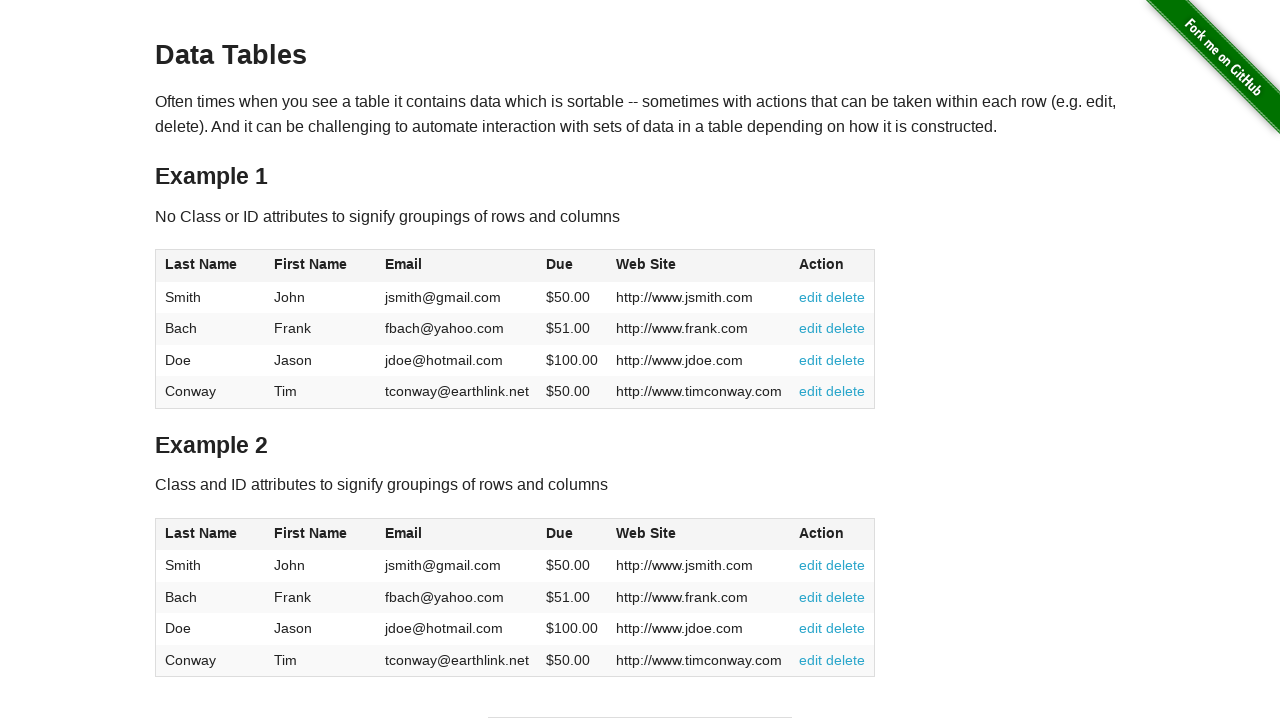

Clicked the Due column header in table2 to sort at (560, 533) on #table2 thead .dues
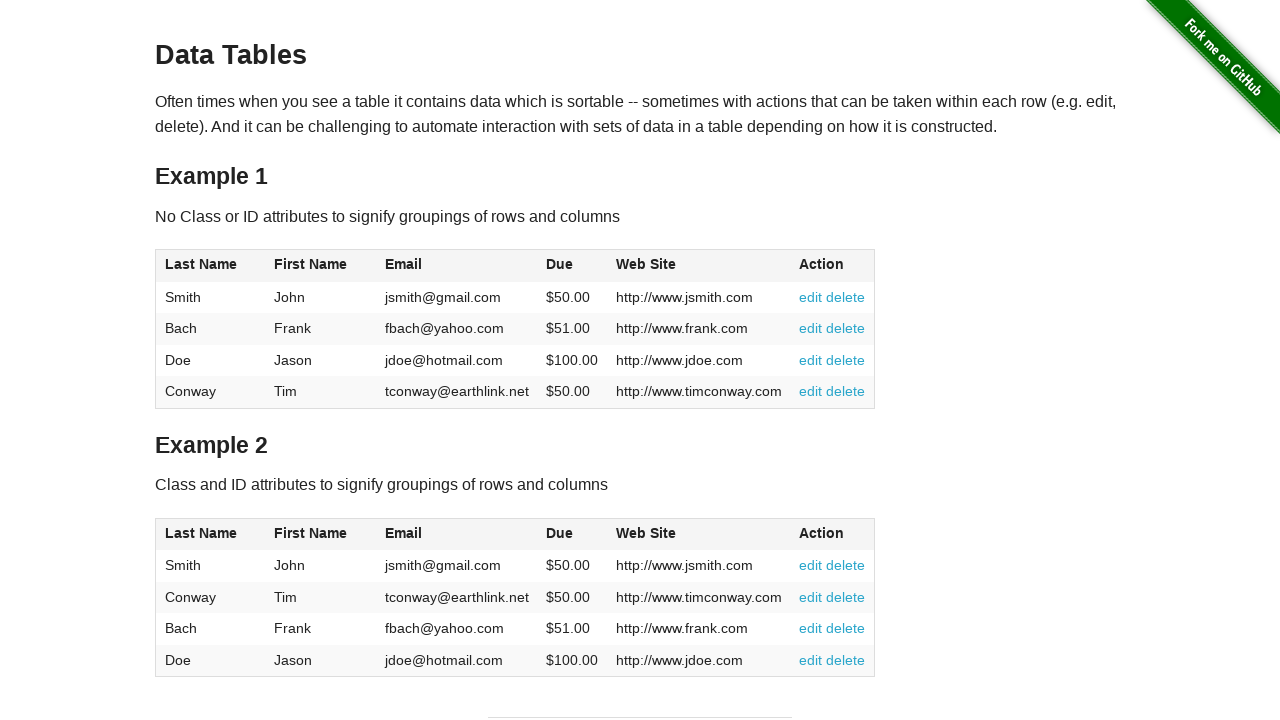

Due column values loaded and are present in table2
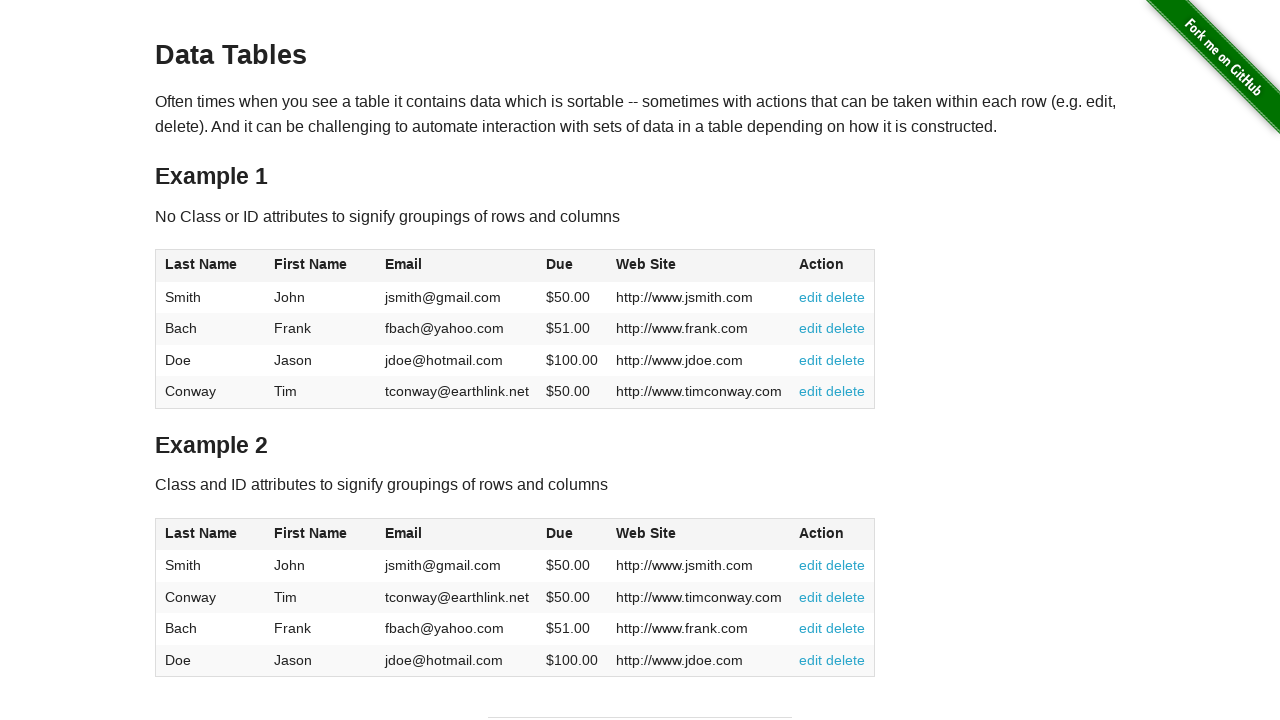

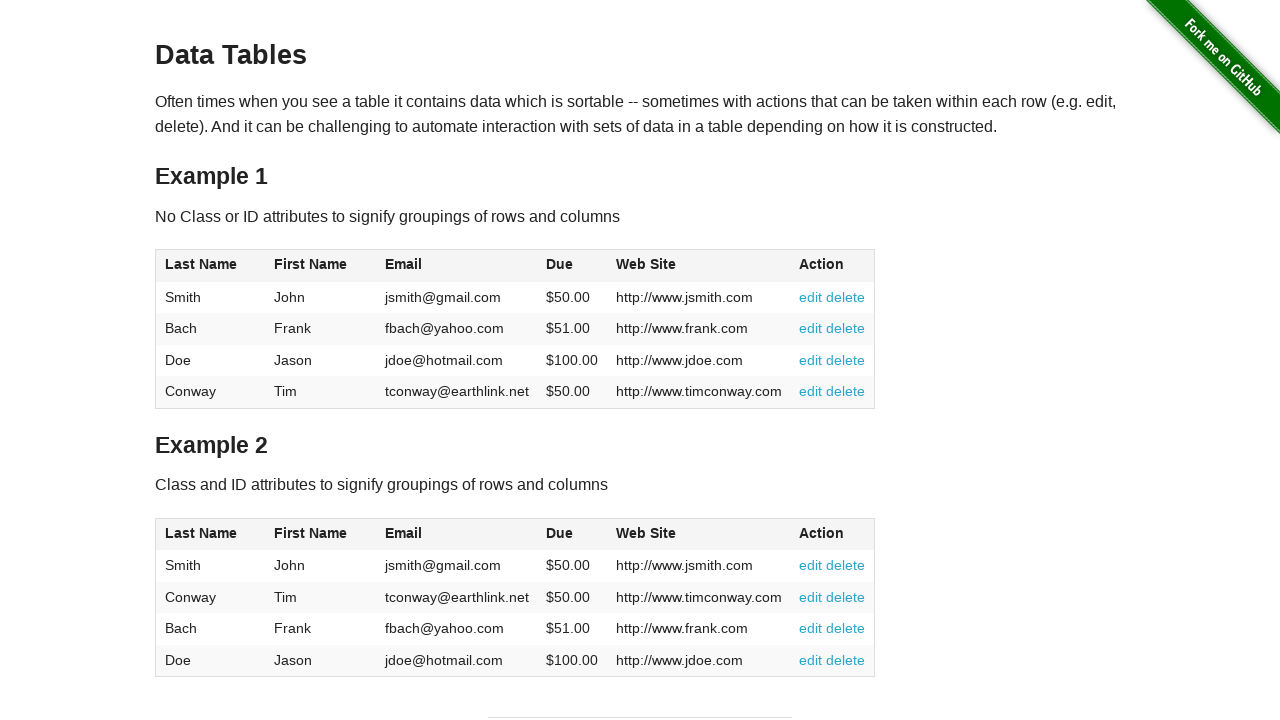